Tests the jQuery UI resizable widget by dragging the resize handle to expand the element by 400 pixels in both width and height

Starting URL: https://jqueryui.com/resources/demos/resizable/default.html

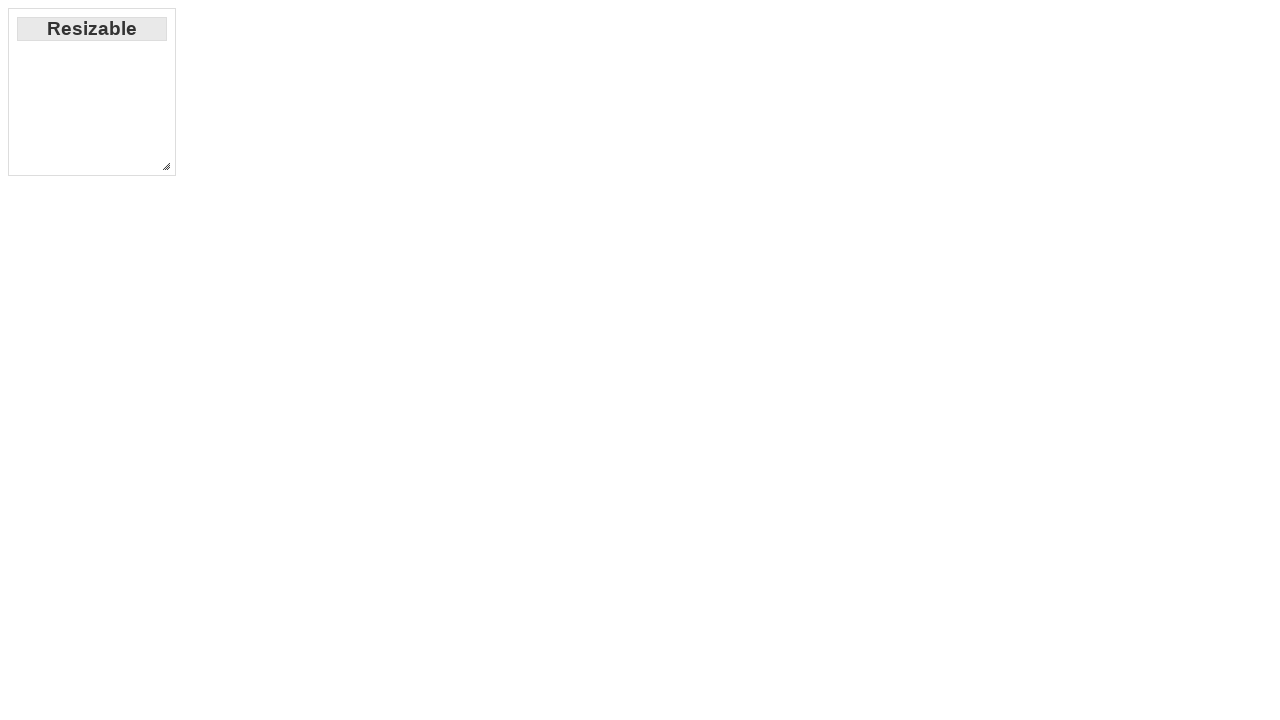

Navigated to jQuery UI resizable demo page
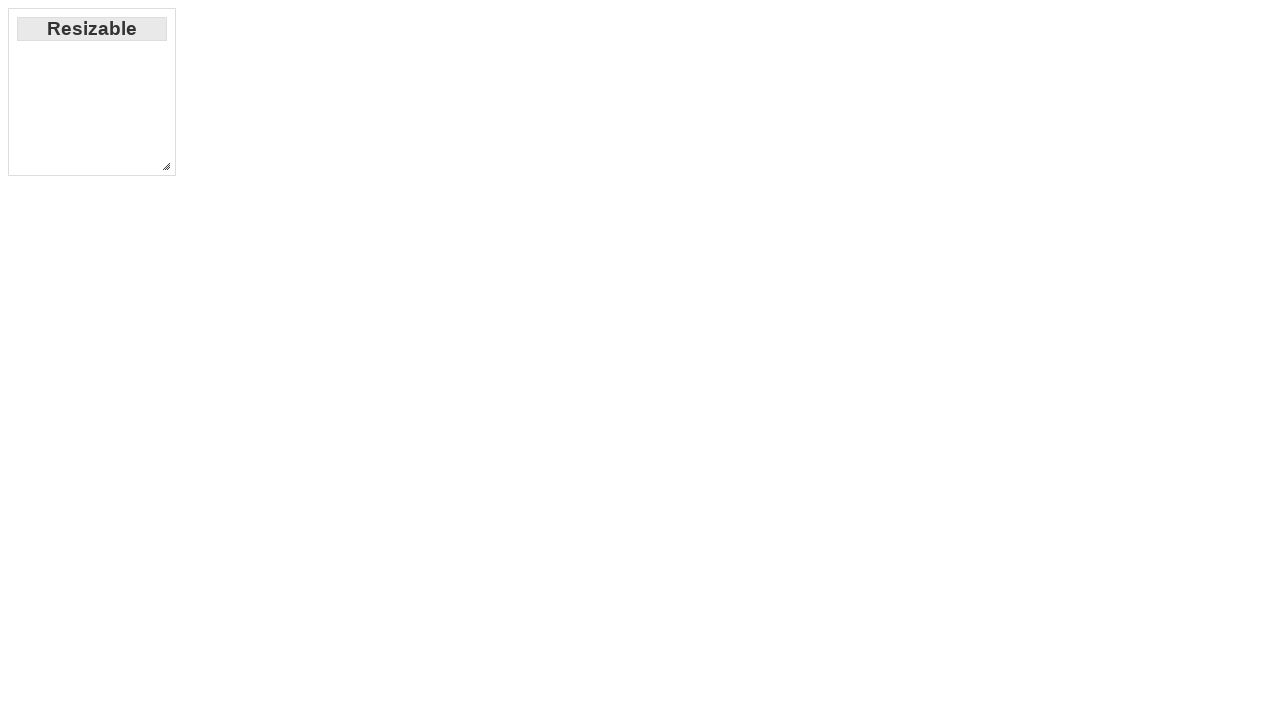

Located the resize handle element
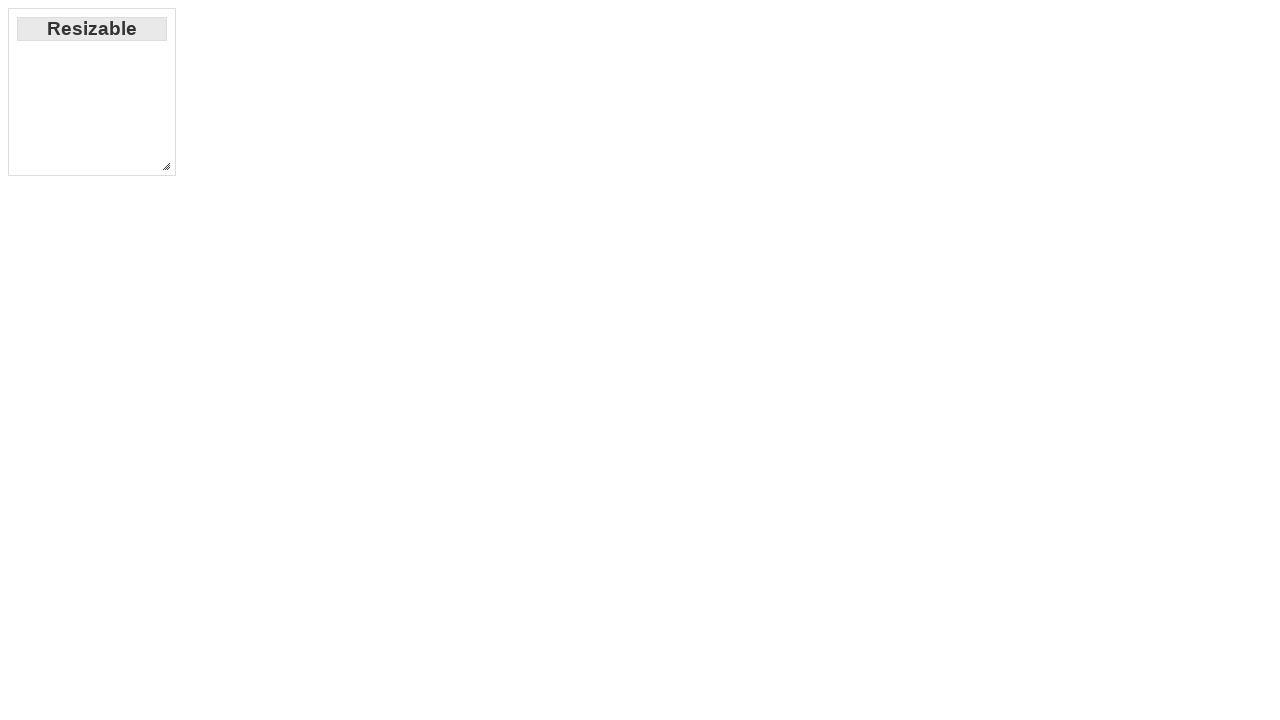

Retrieved bounding box of resize handle
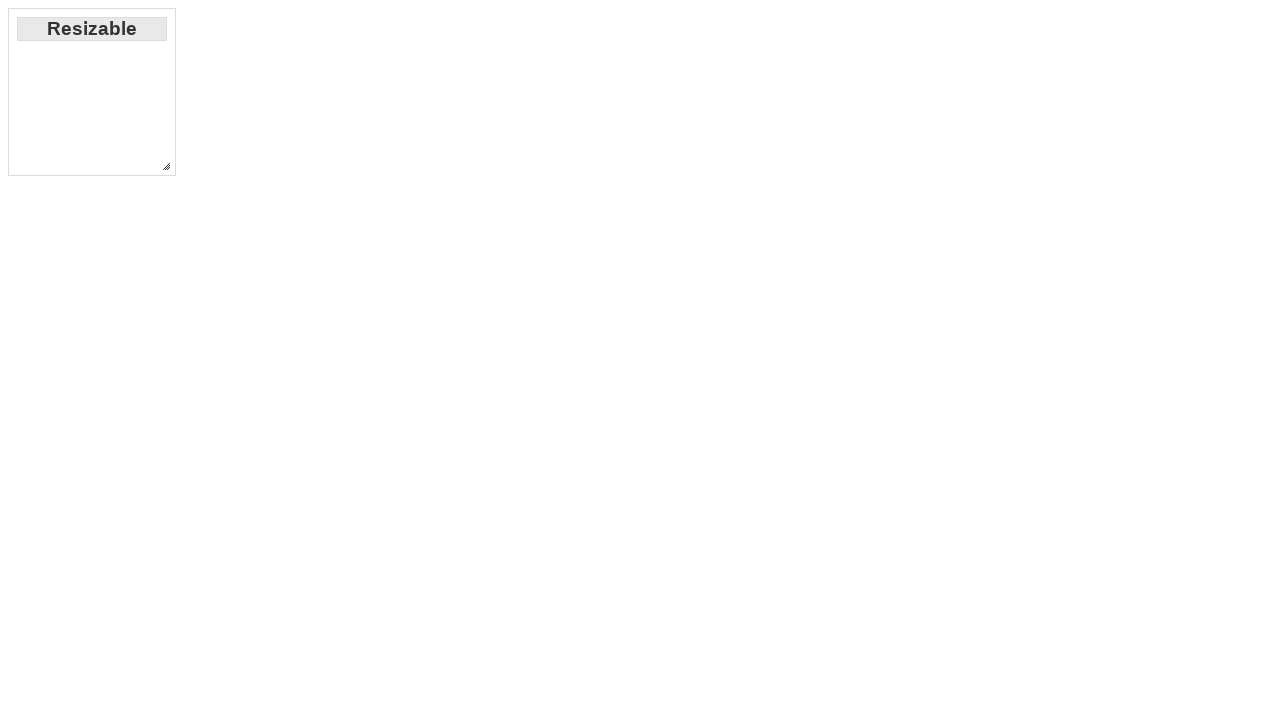

Moved mouse to center of resize handle at (166, 166)
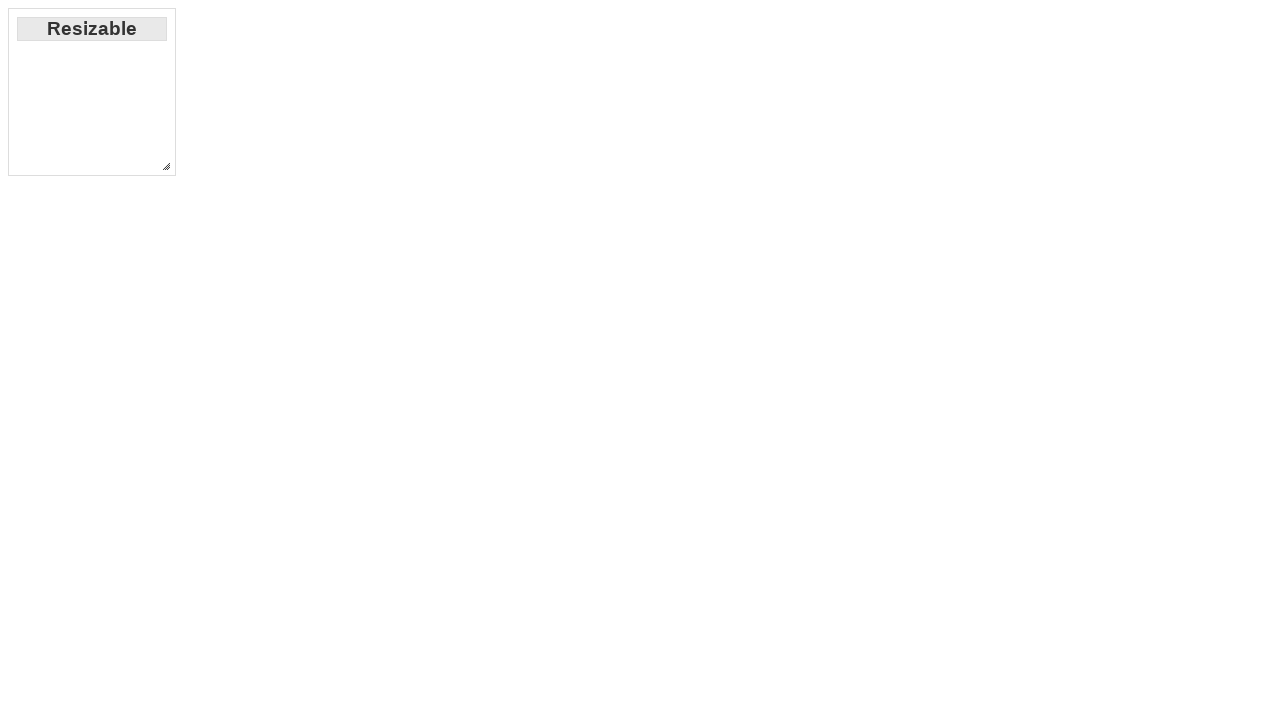

Pressed mouse button down on resize handle at (166, 166)
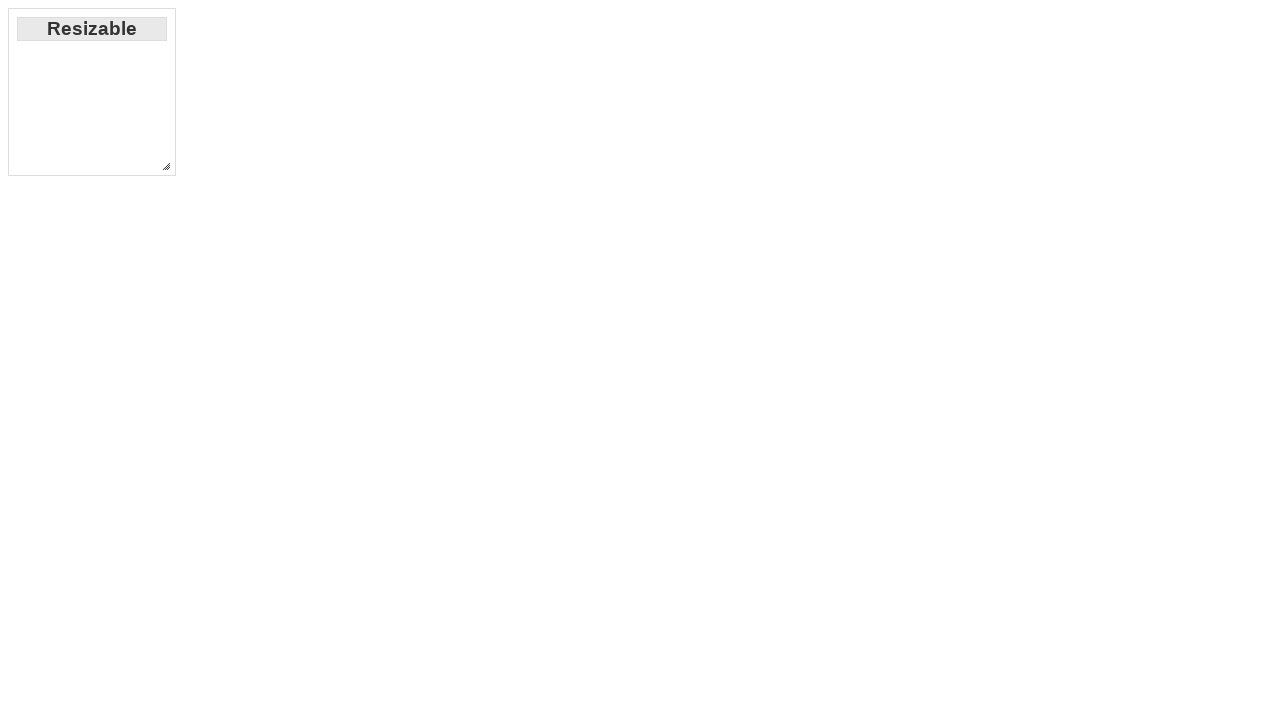

Dragged resize handle 400 pixels right and 400 pixels down at (566, 566)
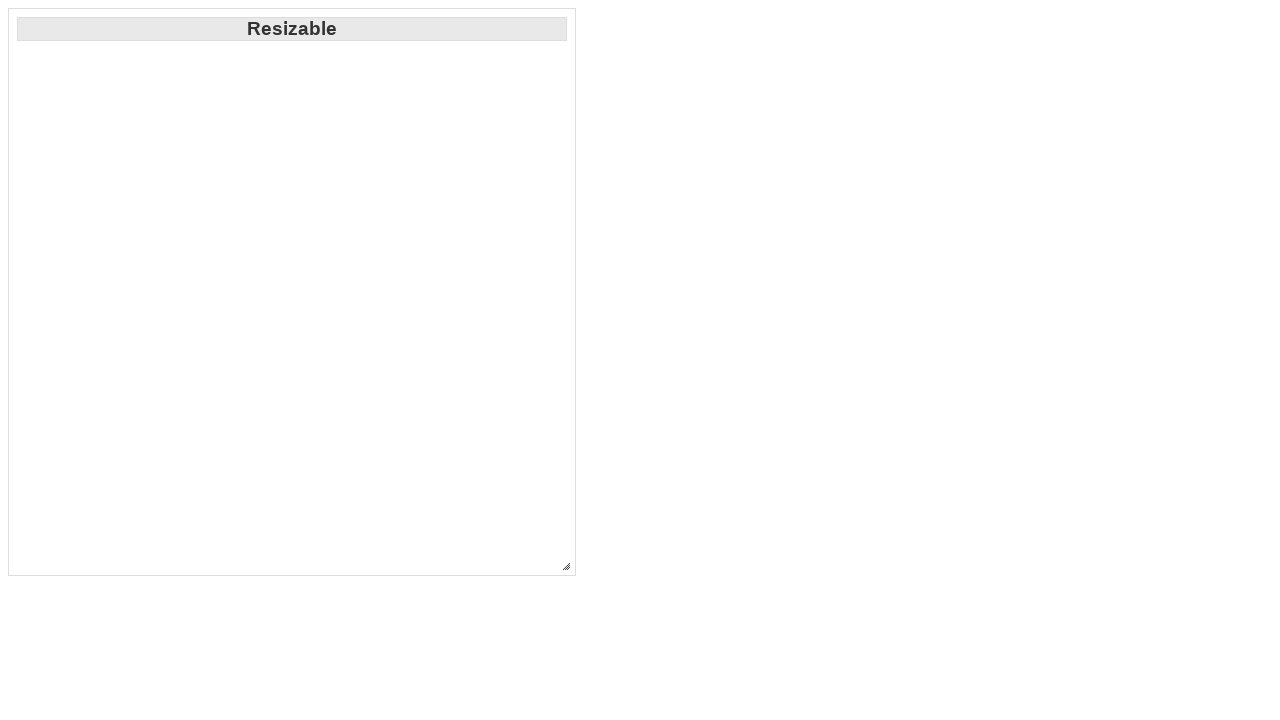

Released mouse button to complete resize operation at (566, 566)
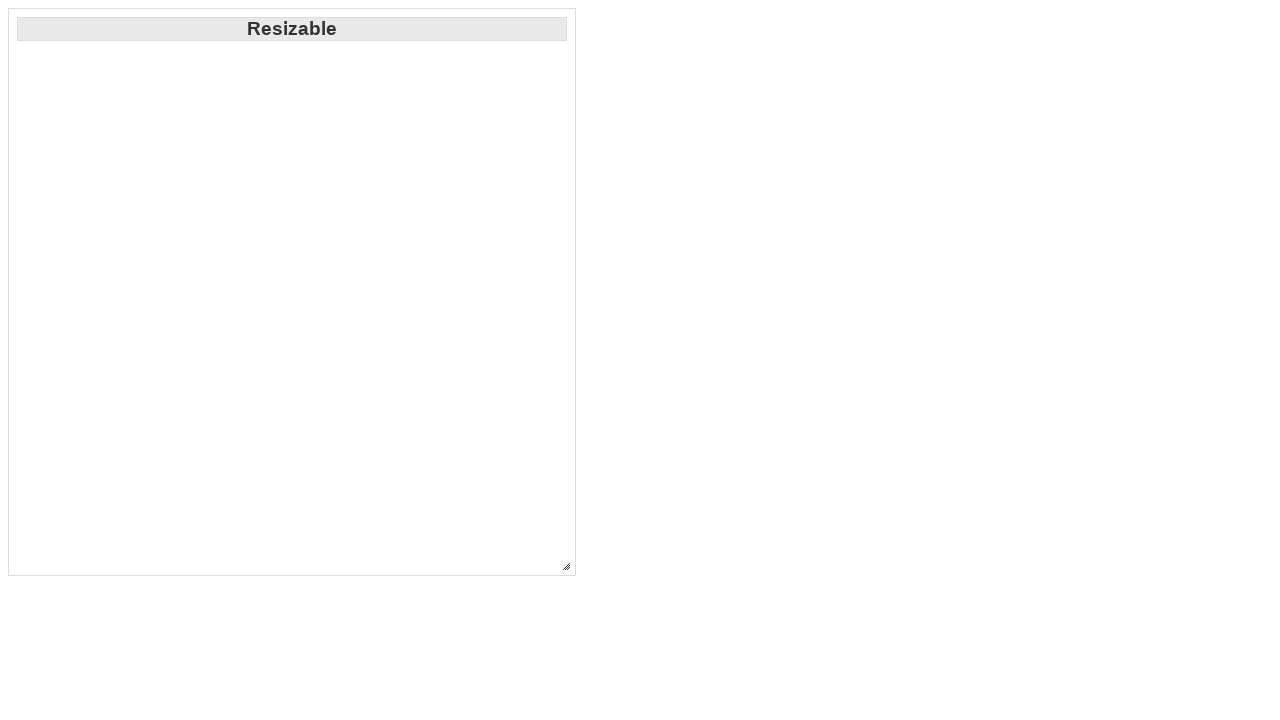

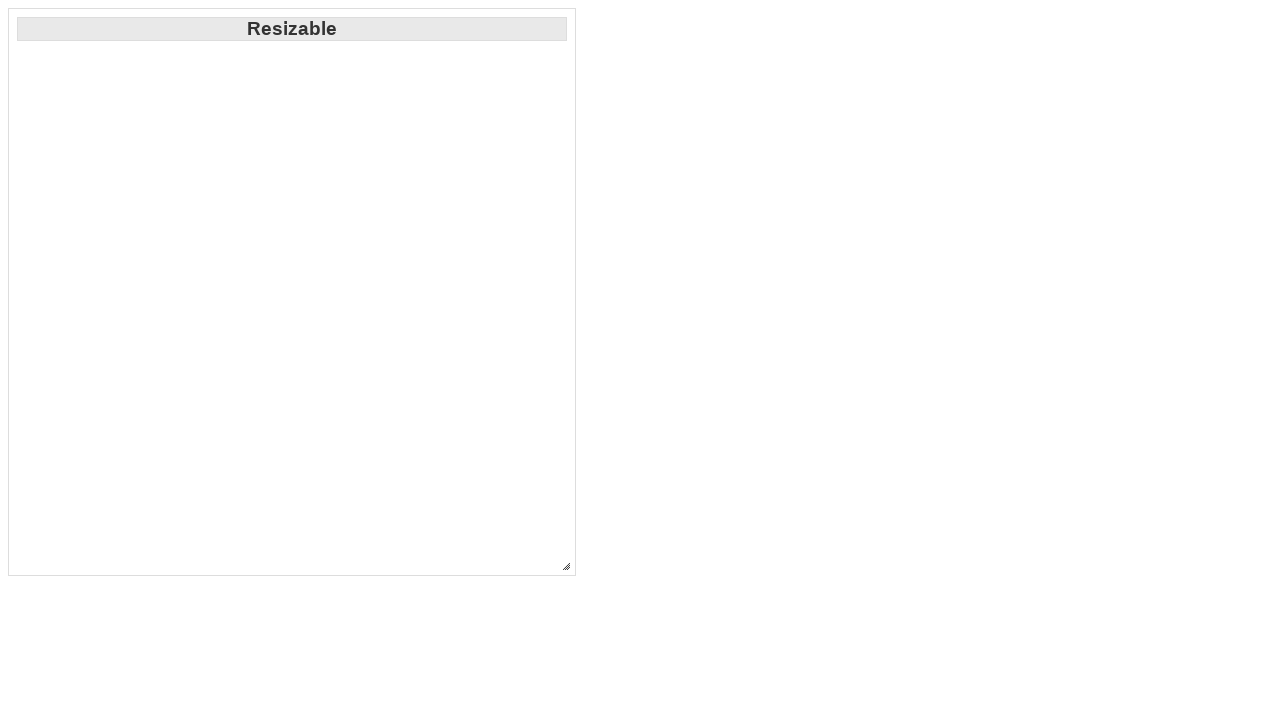